Tests search functionality on Nykaa website by entering "shorts" in the search box and pressing Enter

Starting URL: https://www.nykaa.com/

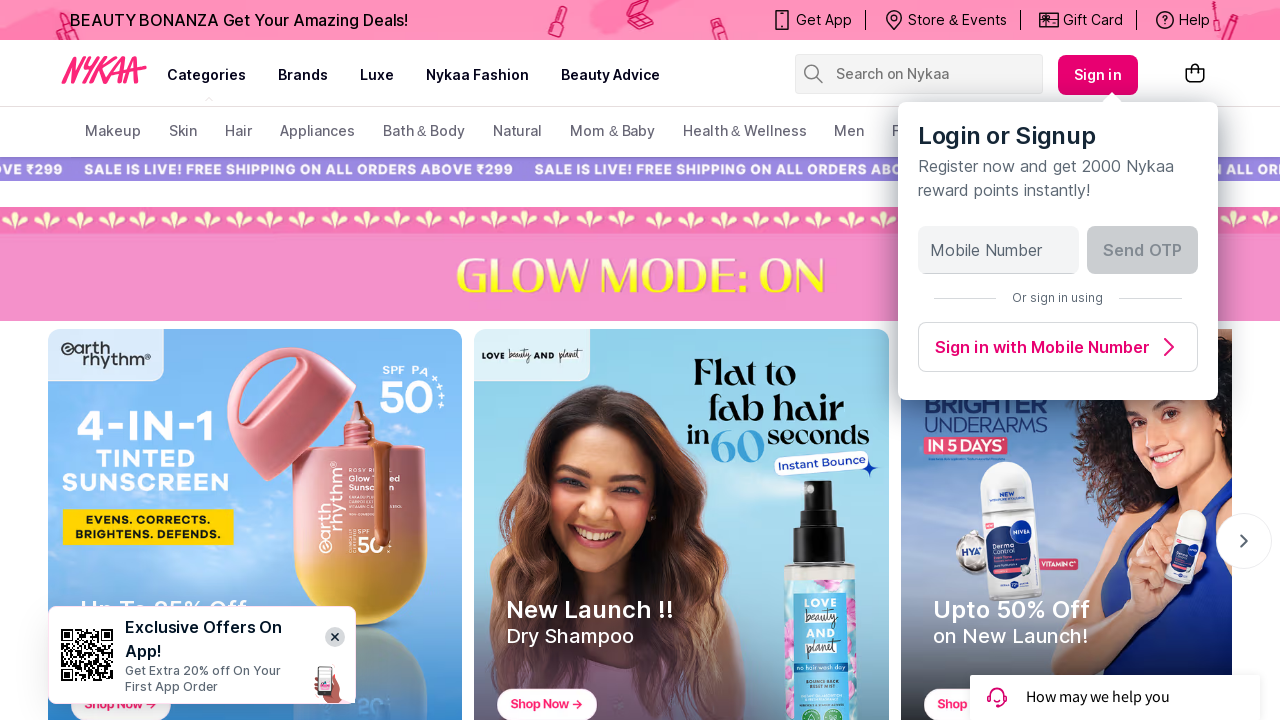

Filled search box with 'shorts' on input[placeholder='Search on Nykaa']
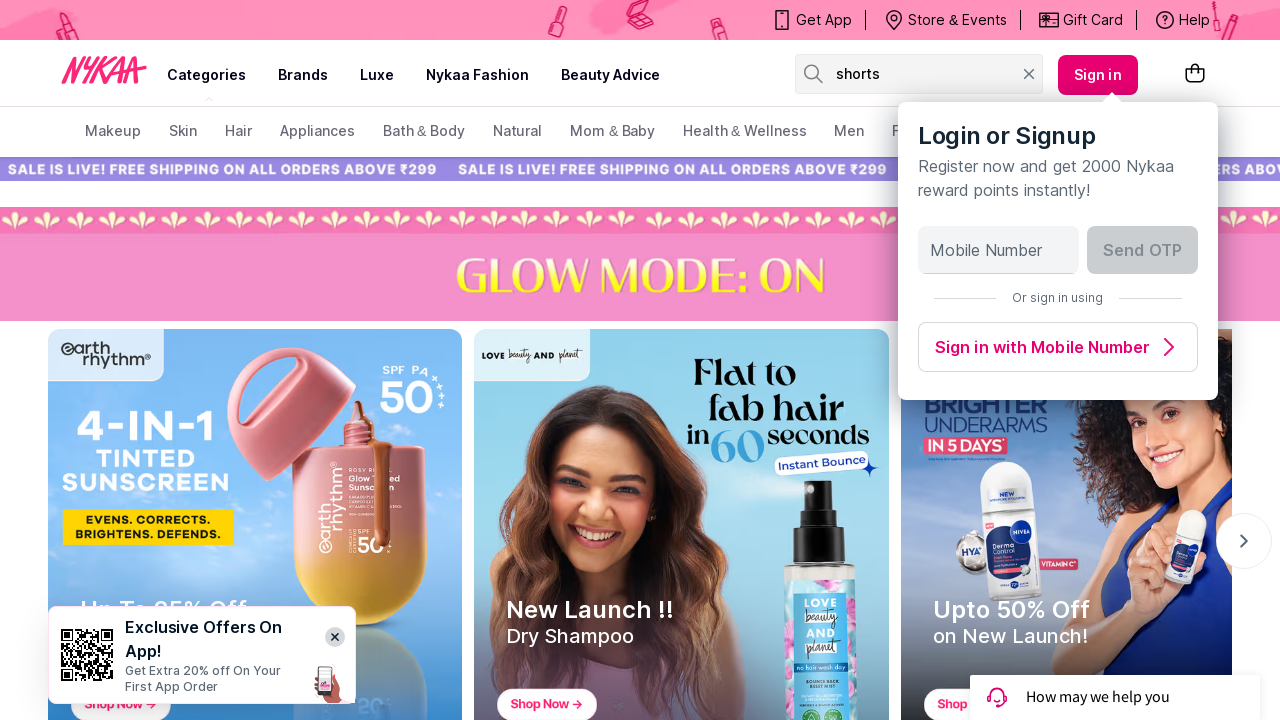

Pressed Enter to submit search query on input[placeholder='Search on Nykaa']
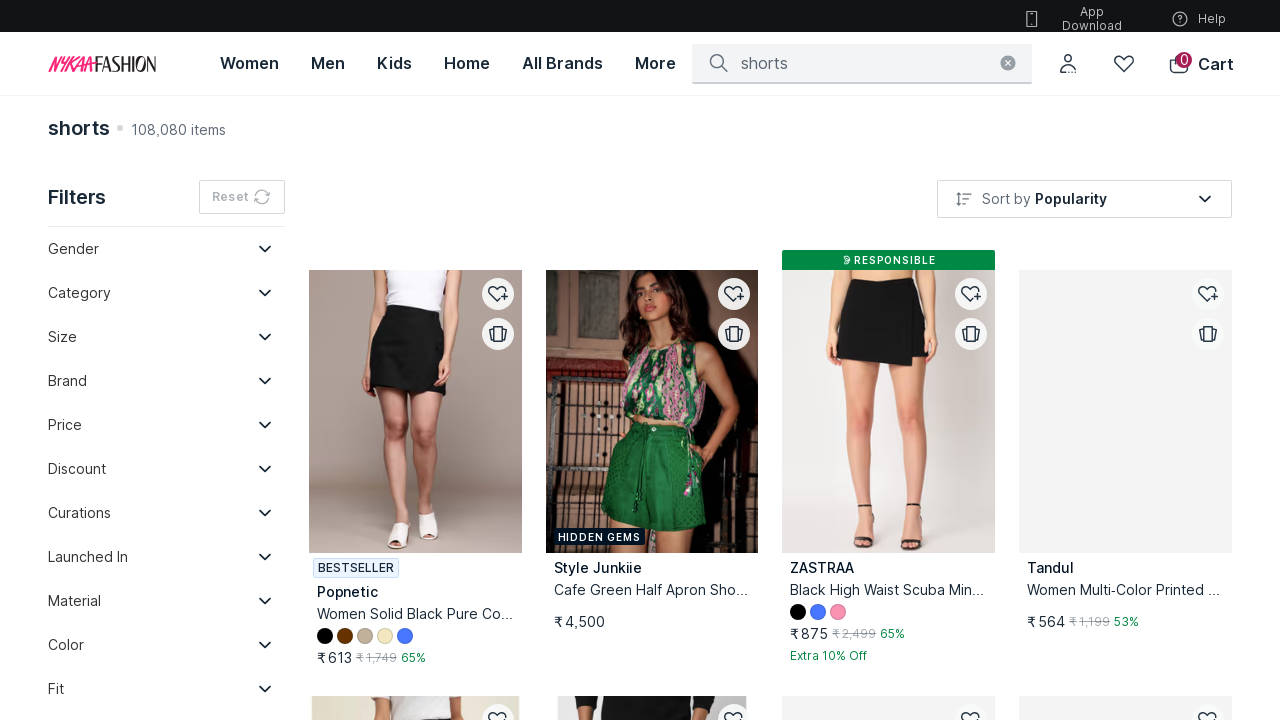

Search results page loaded successfully
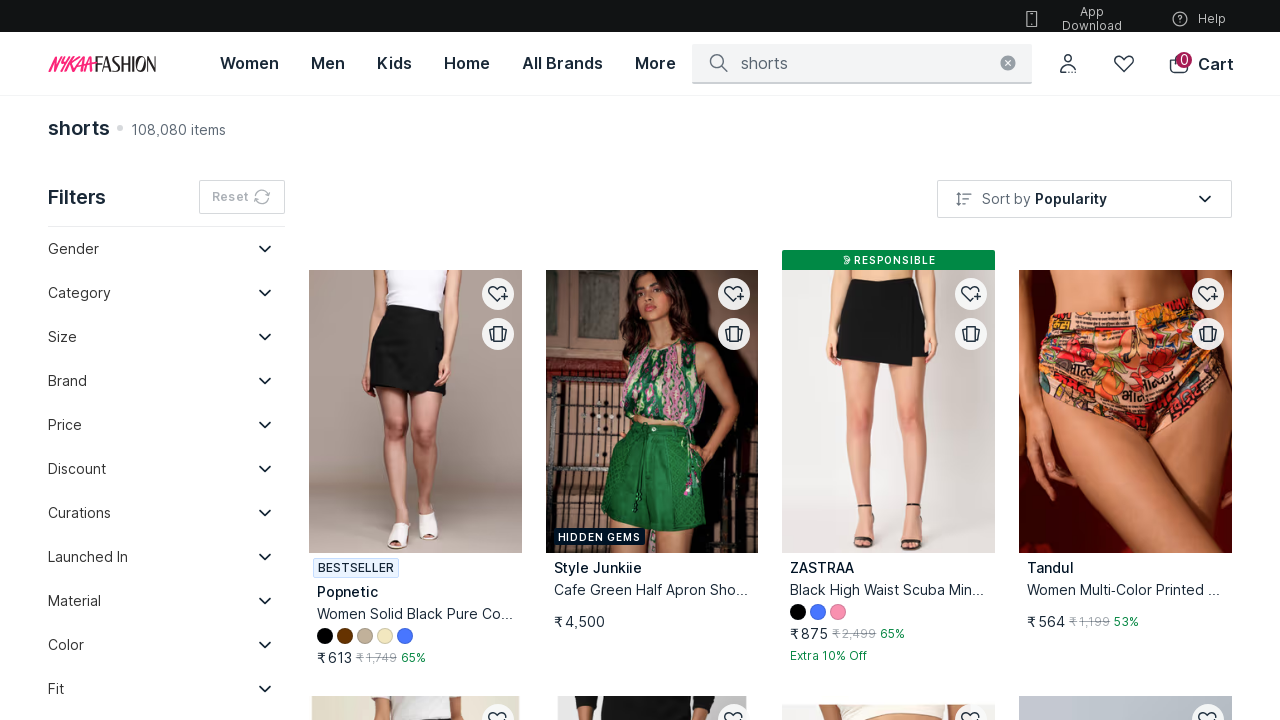

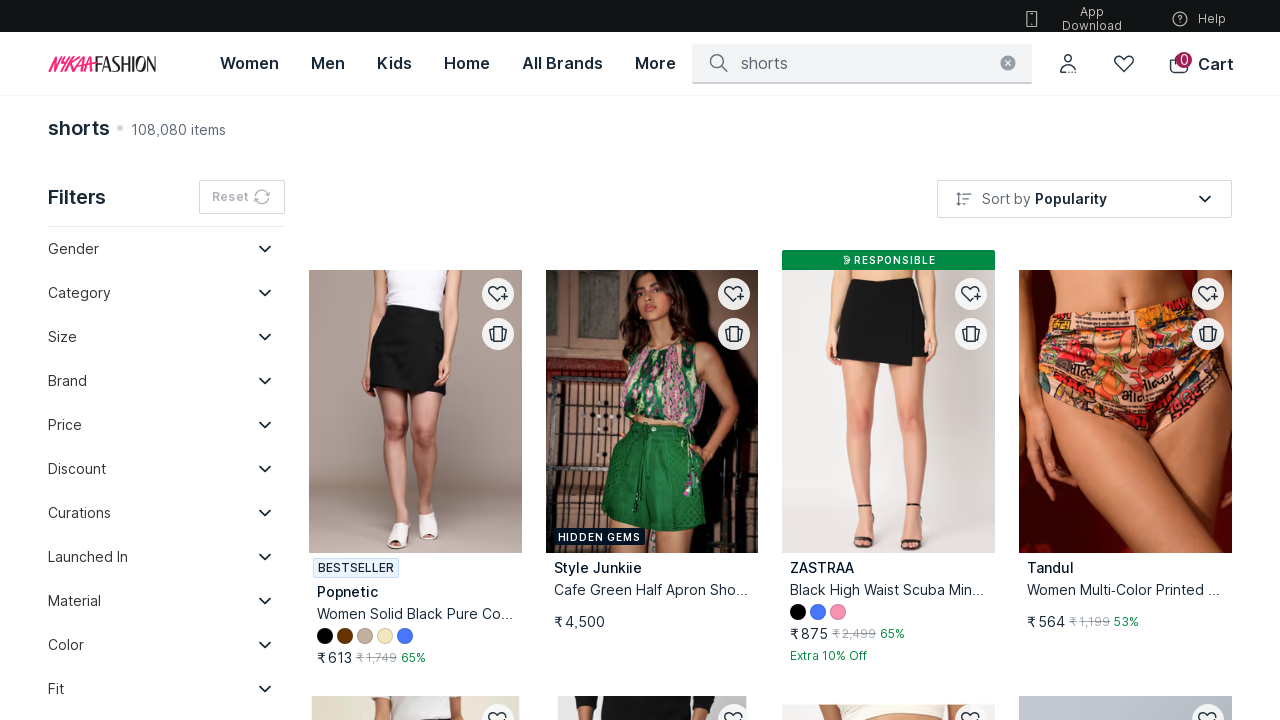